Tests web form submission by navigating to a form page, filling in a text field, and submitting the form

Starting URL: https://bonigarcia.dev/selenium-webdriver-java

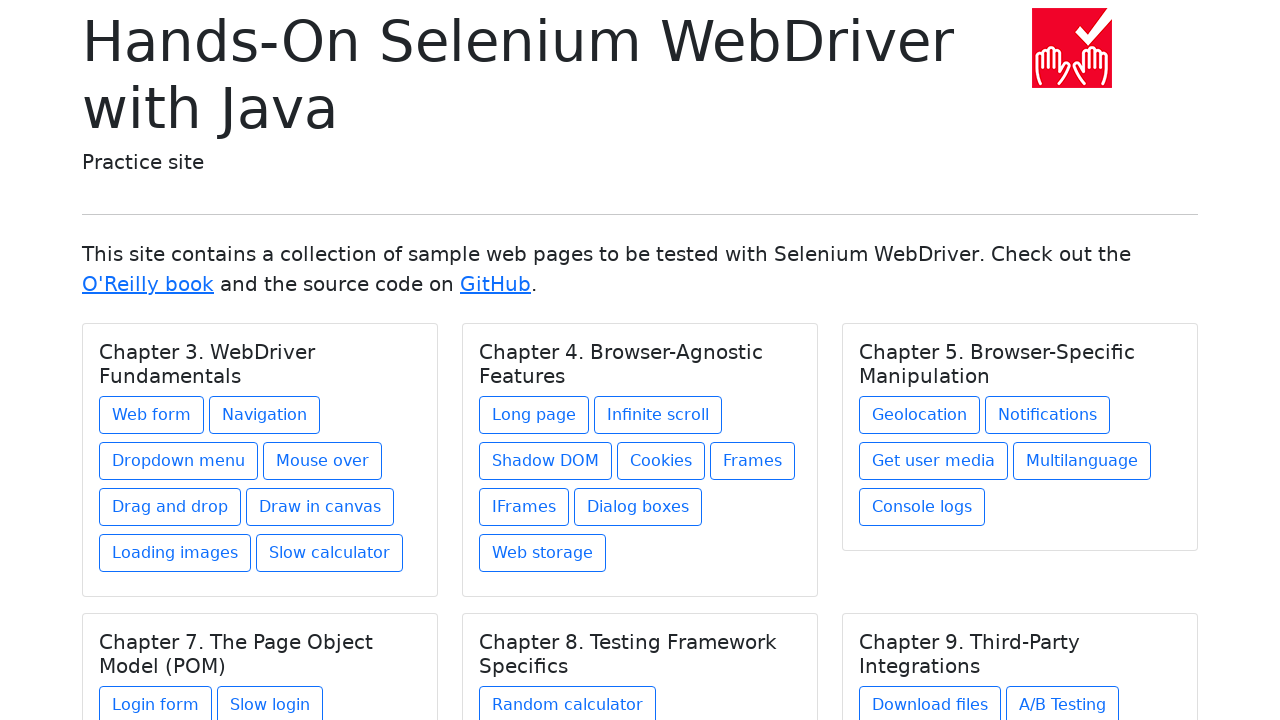

Clicked on 'Web form' link to navigate to form page at (152, 415) on text=Web form
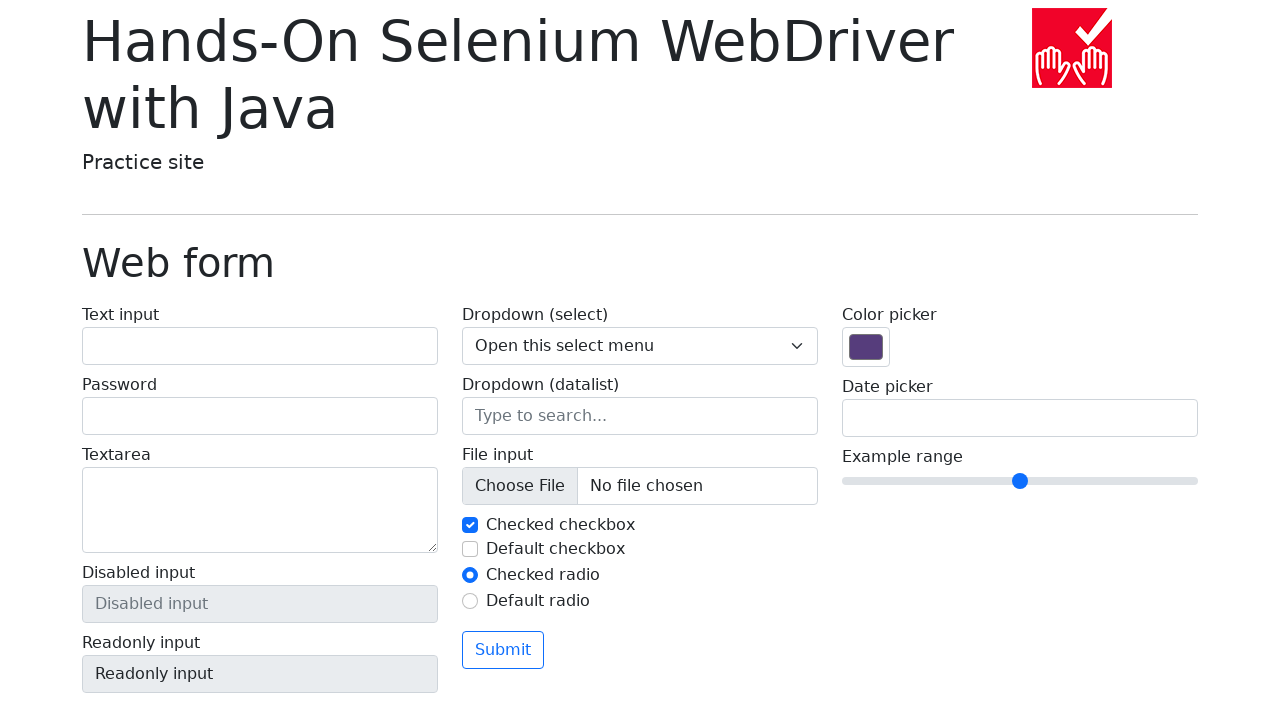

Filled text field with 'Test Title' on #my-text-id
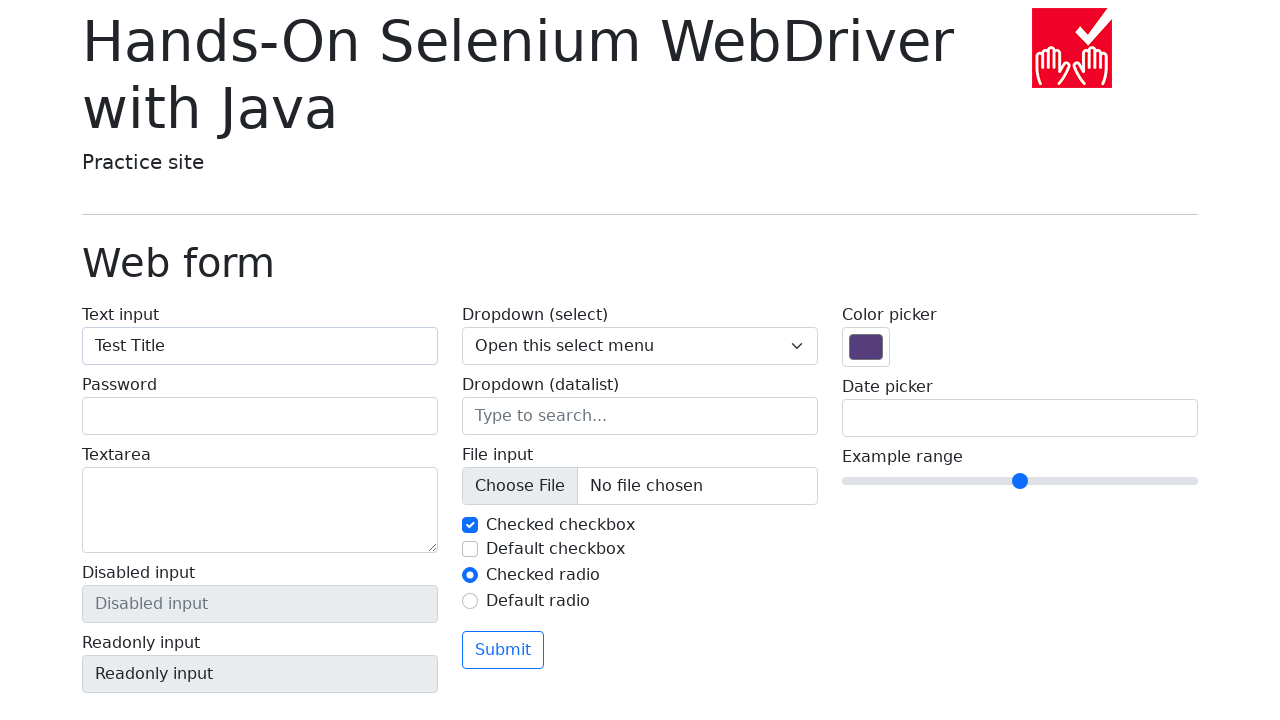

Located submit button element
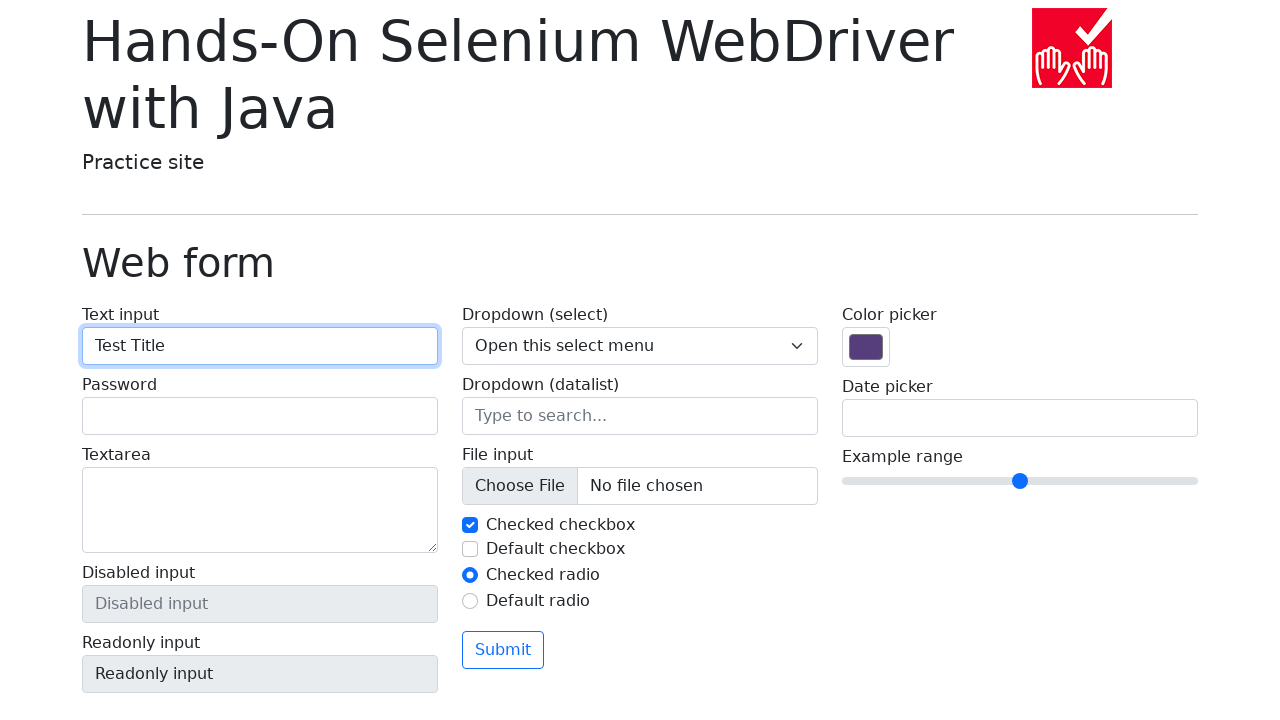

Scrolled submit button into view
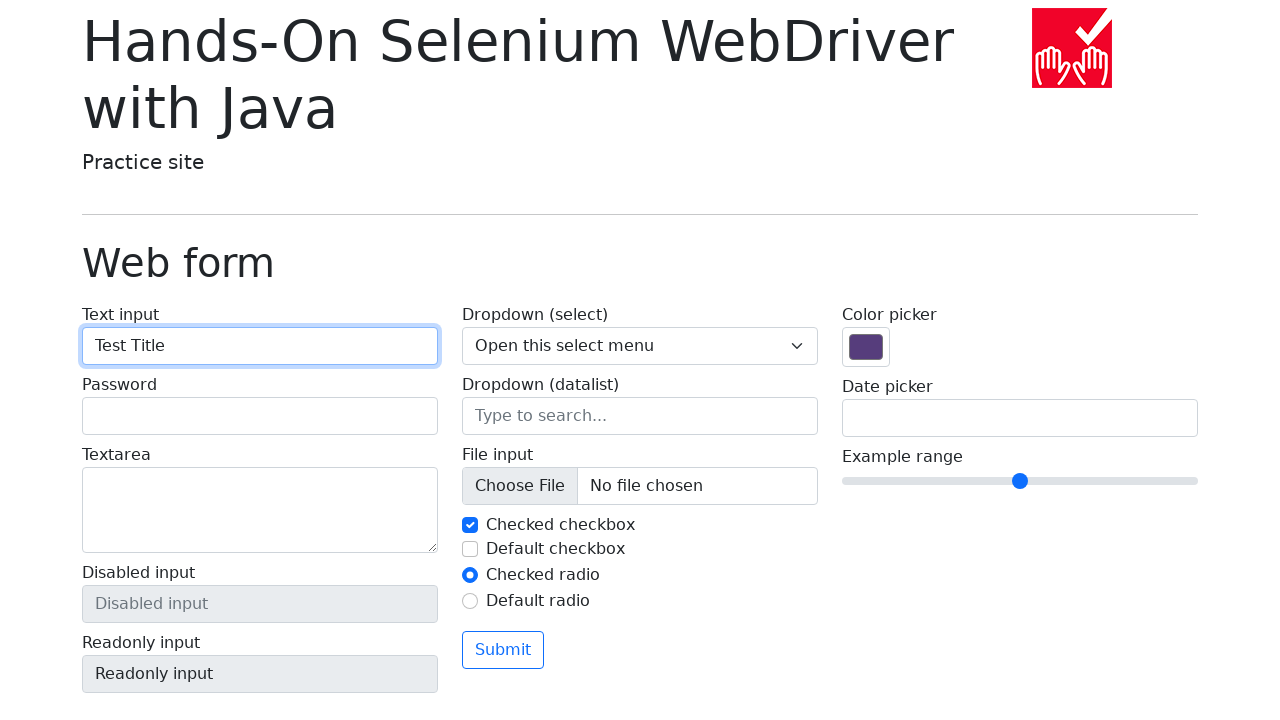

Clicked submit button to submit form at (503, 650) on button[type='submit']
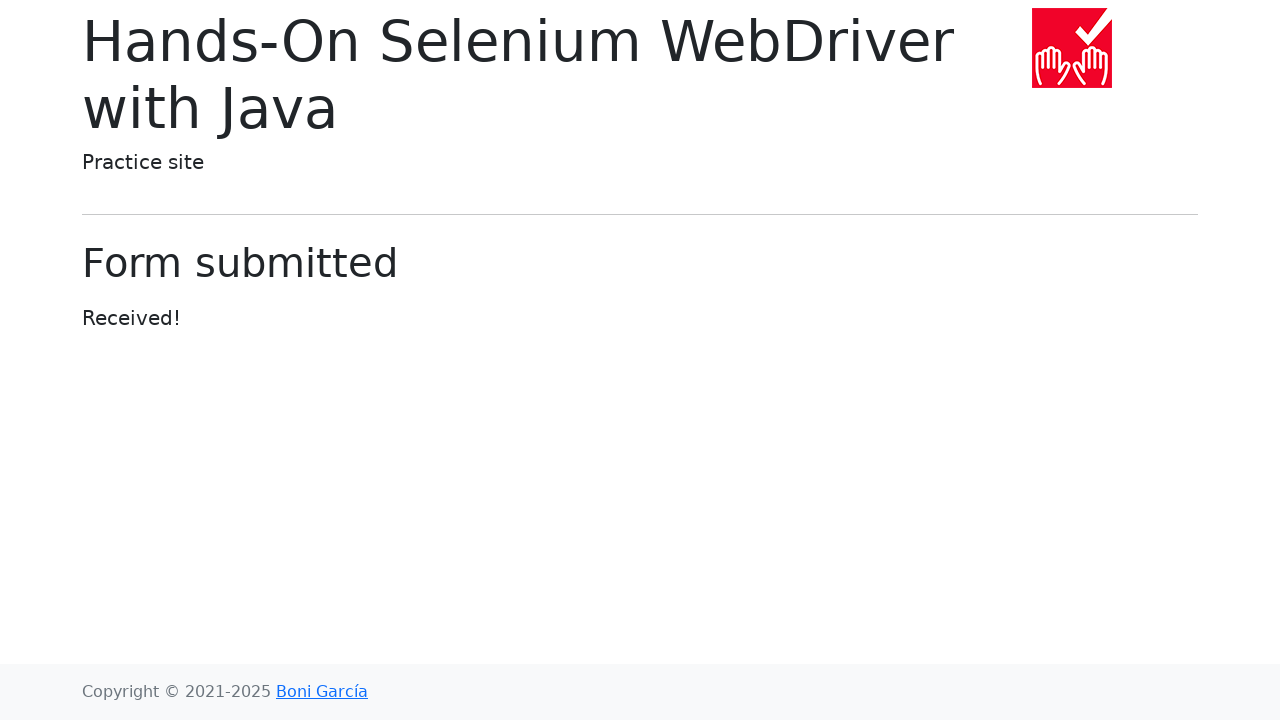

Waited for form submission confirmation element to appear
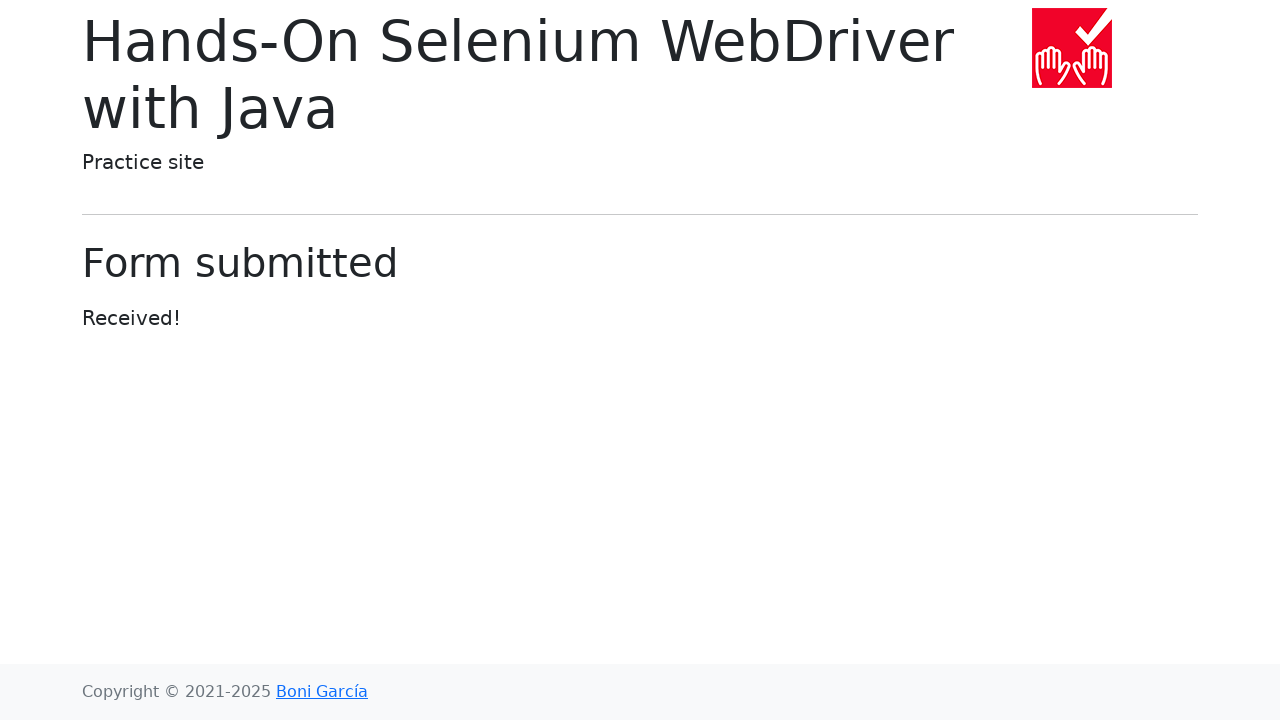

Verified form submission confirmation message displays 'Form submitted'
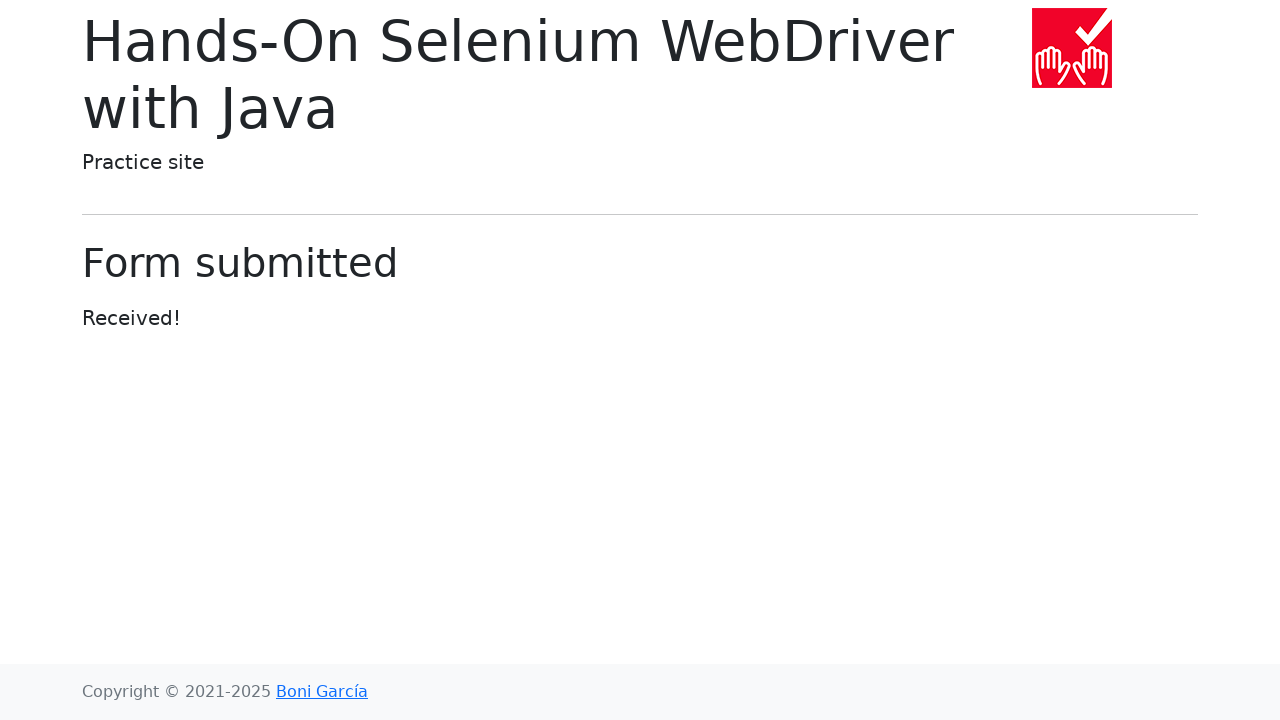

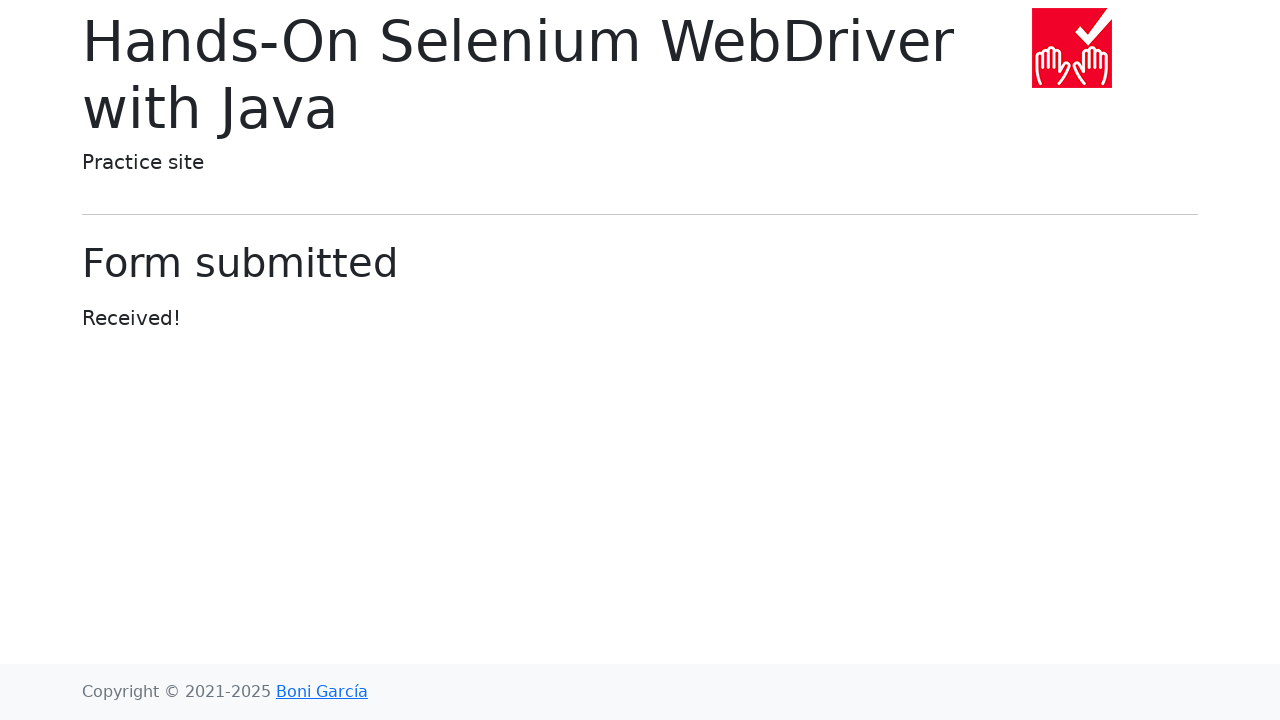